Tests JavaScript confirm box functionality by clicking OK on the confirm dialog and verifying the result

Starting URL: http://www.w3schools.com/js/tryit.asp?filename=tryjs_confirm

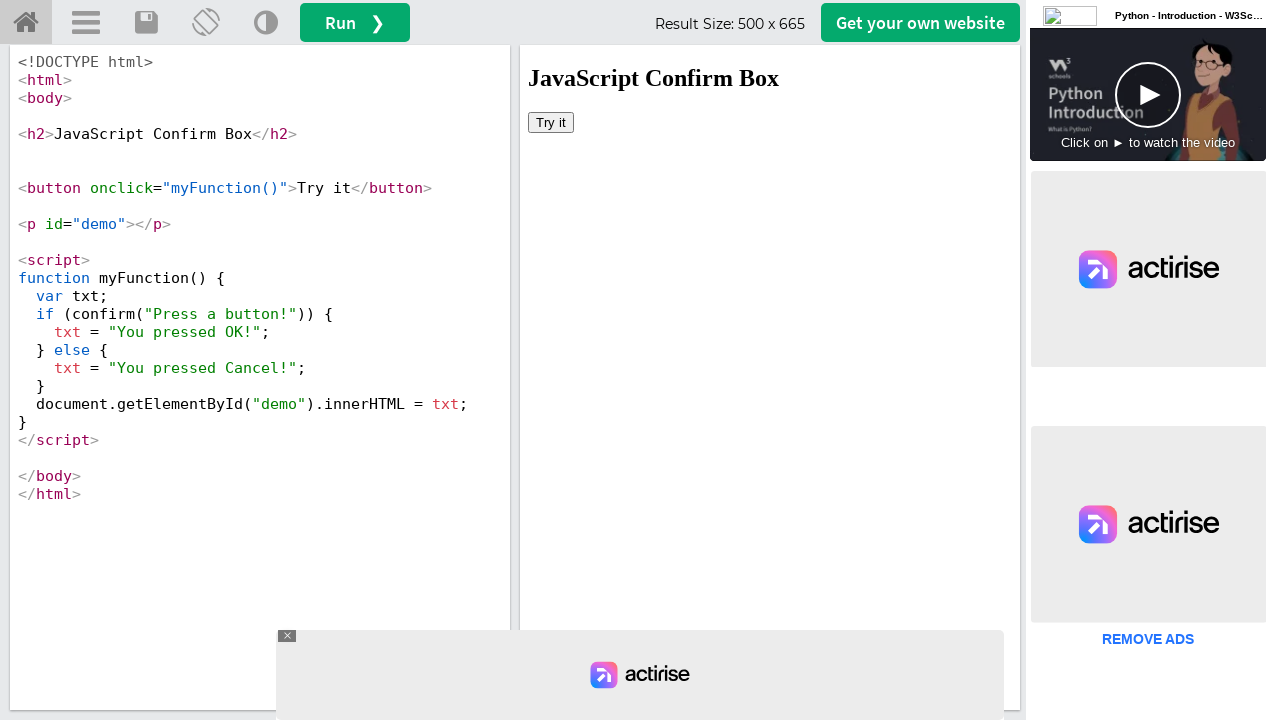

Set up dialog handler to accept confirm box
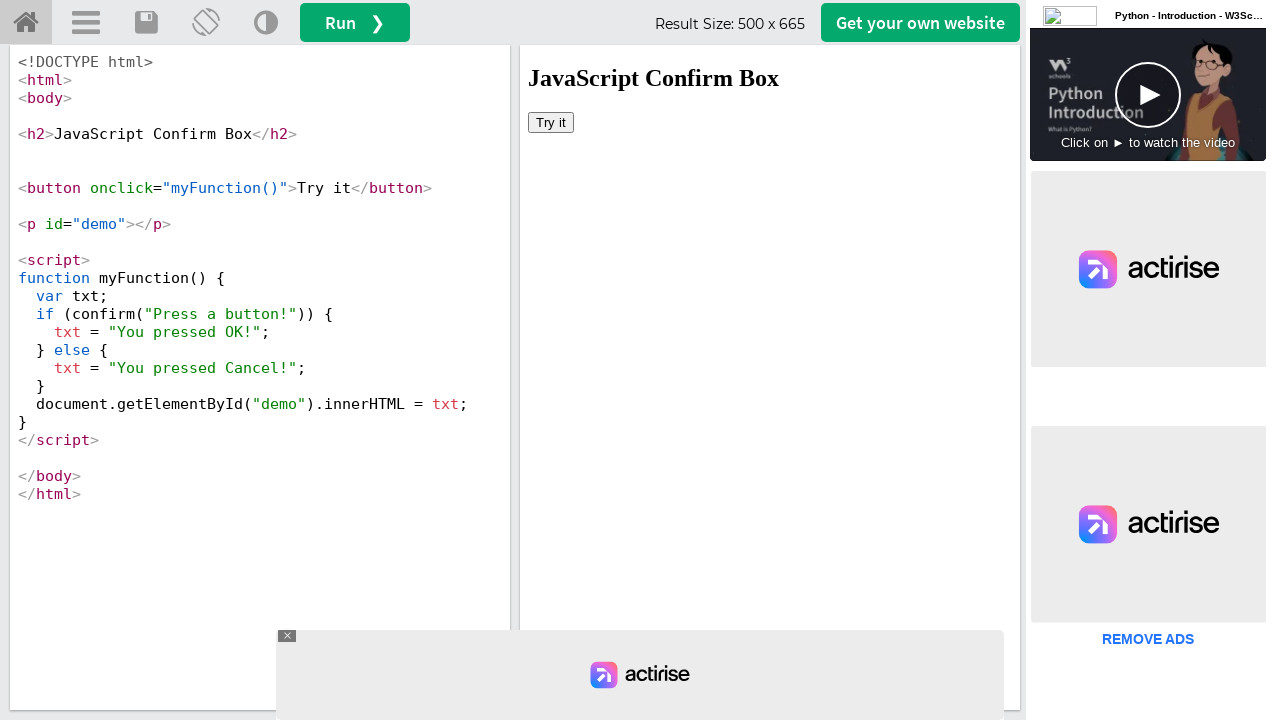

Clicked button to trigger JavaScript confirm dialog at (551, 122) on #iframeResult >> internal:control=enter-frame >> button
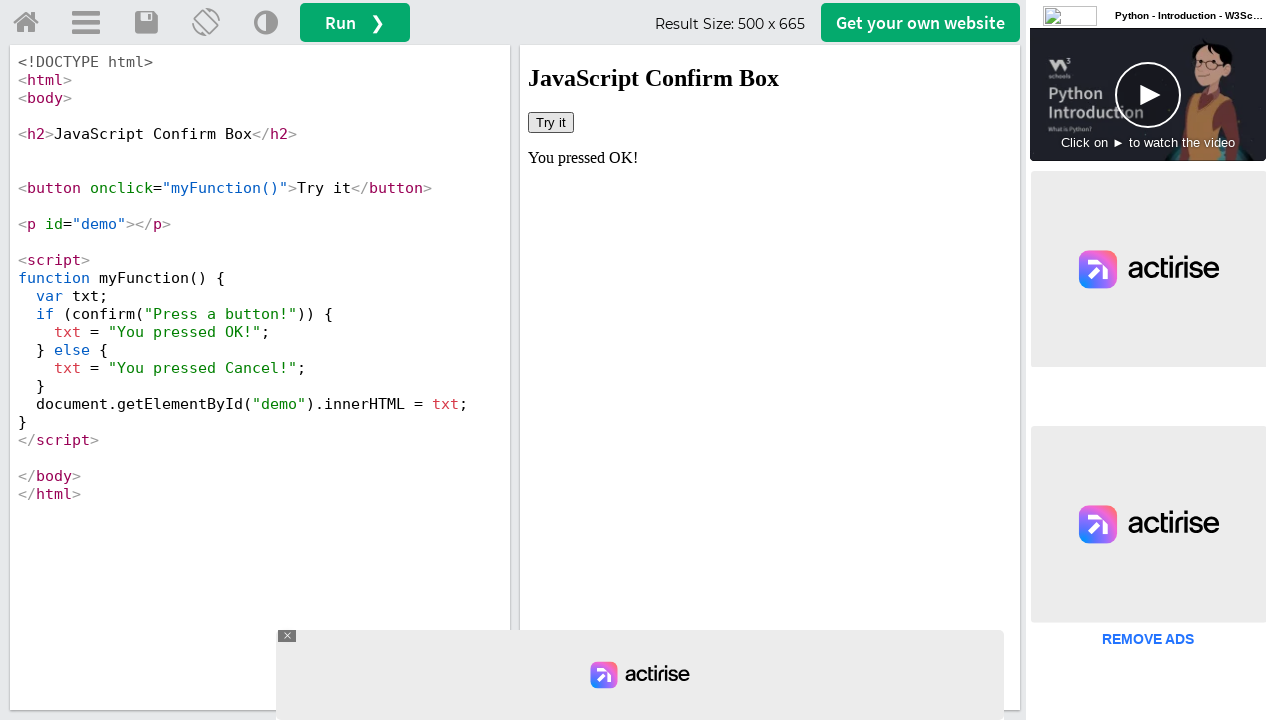

Confirm dialog result displayed after clicking OK
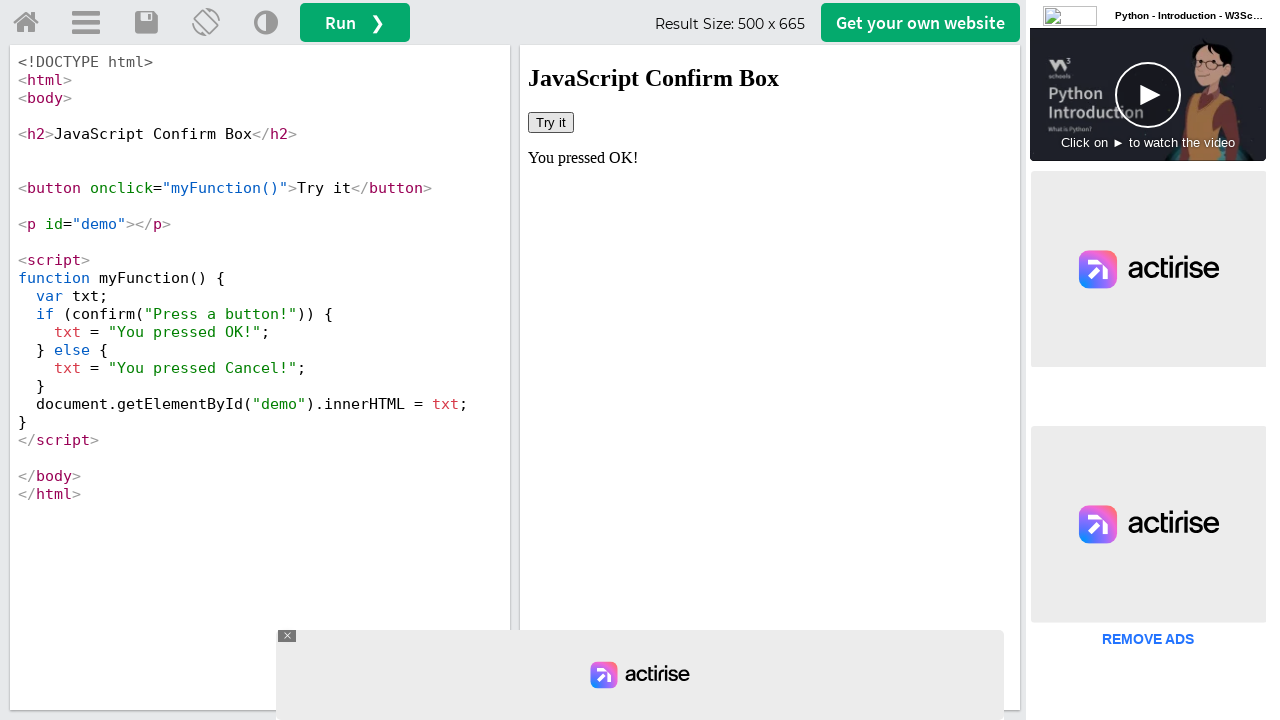

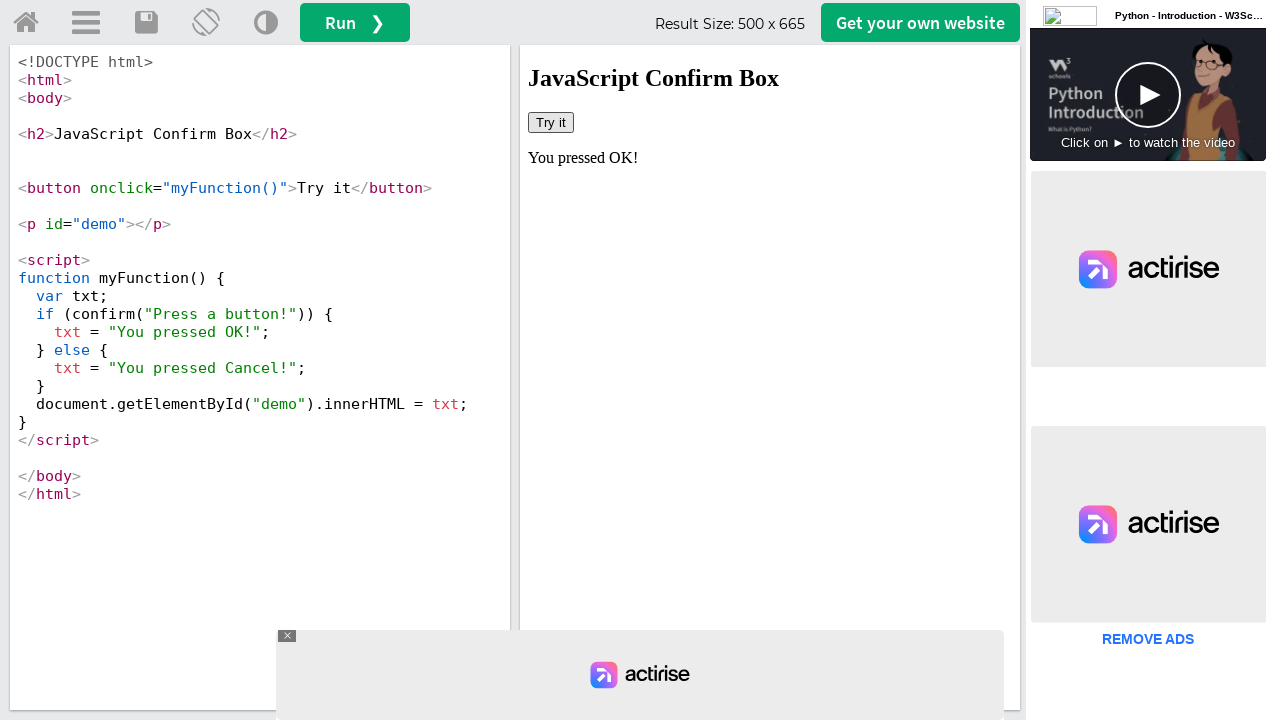